Tests double-click functionality by navigating to a demo page and double-clicking a button element

Starting URL: https://demoqa.com/buttons

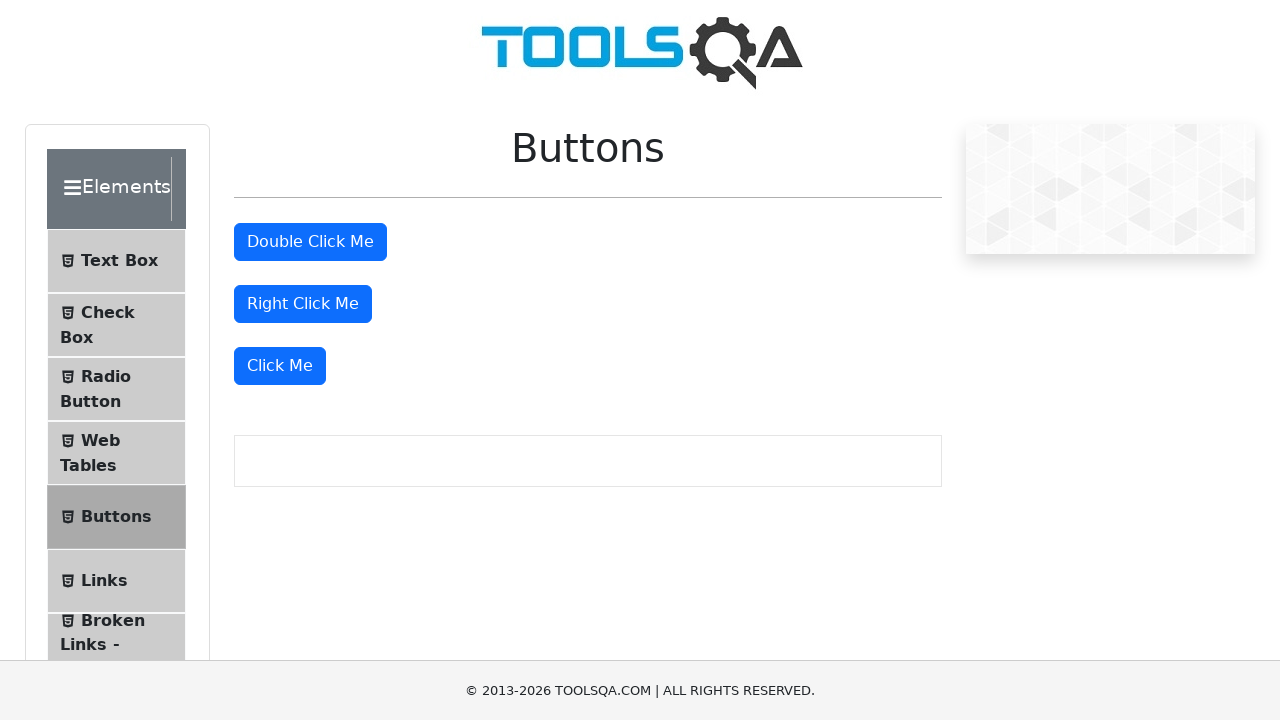

Navigated to DemoQA buttons demo page
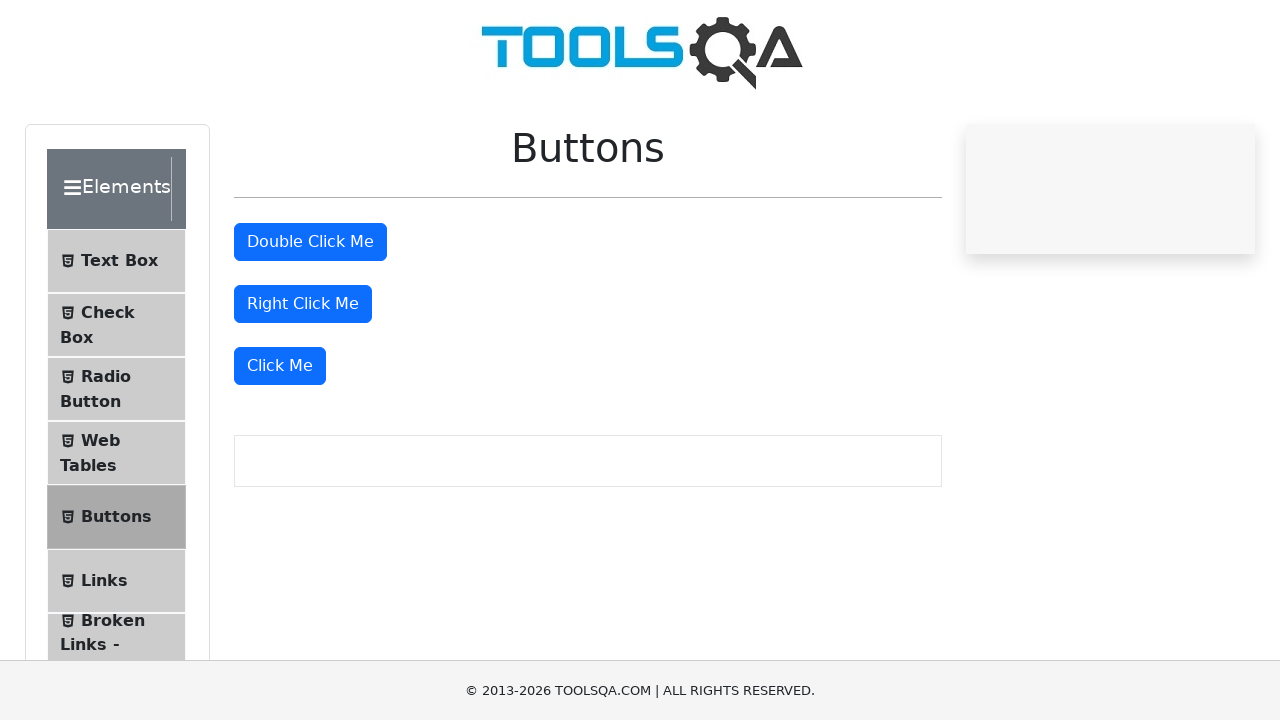

Double-clicked the button element at (310, 242) on #doubleClickBtn
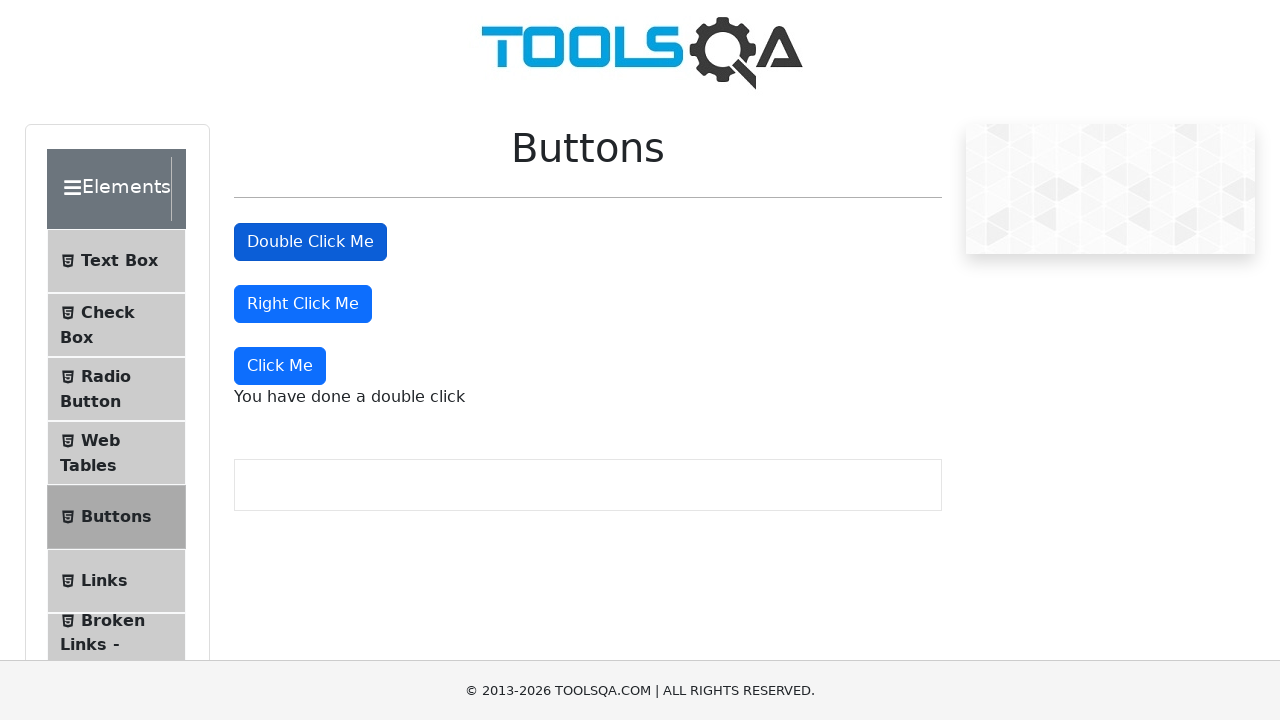

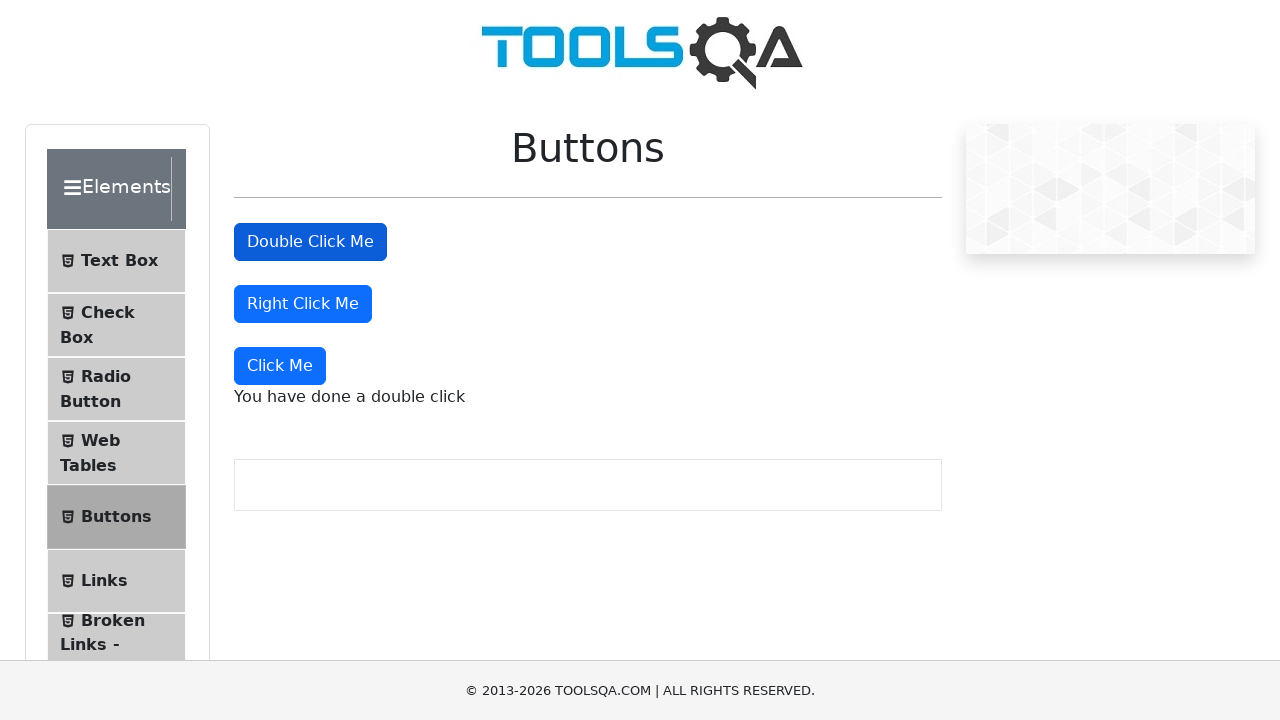